Tests JavaScript interactions on a demo page by clicking an alert button, accepting the browser alert dialog, and scrolling to a specific element on the page.

Starting URL: https://omayo.blogspot.com/

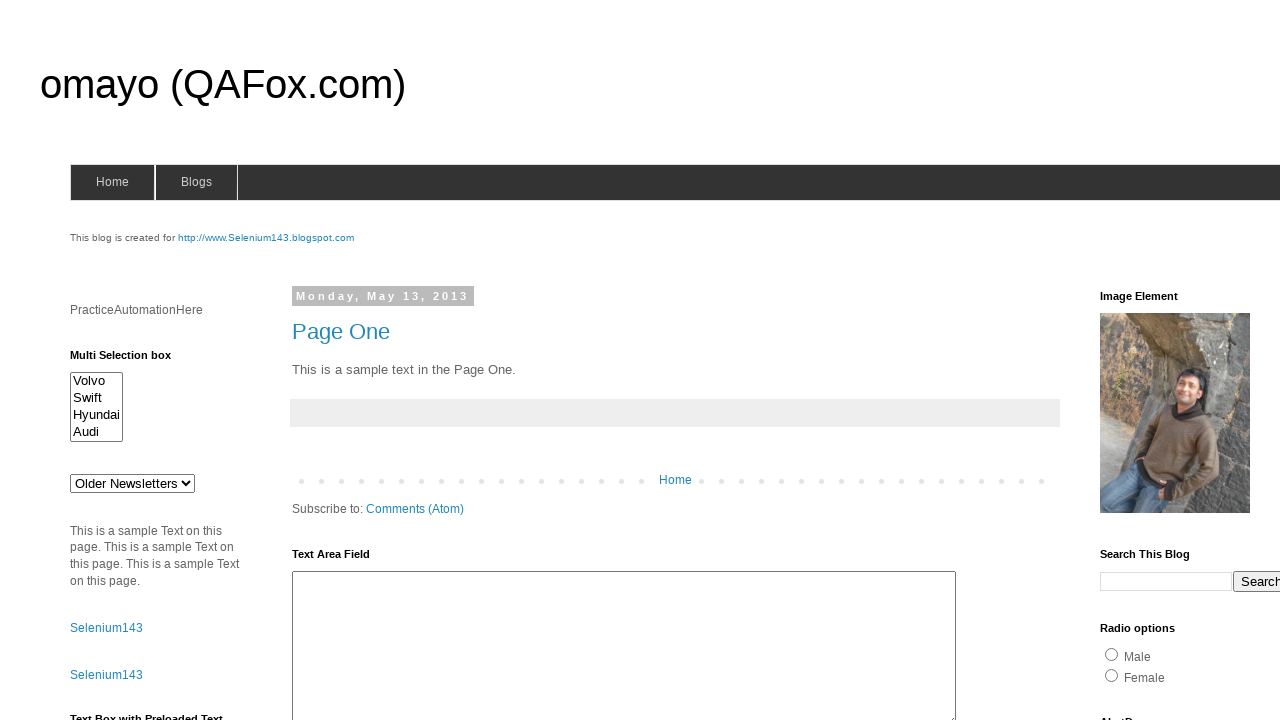

Clicked alert button to trigger JavaScript alert dialog at (1154, 361) on #alert1
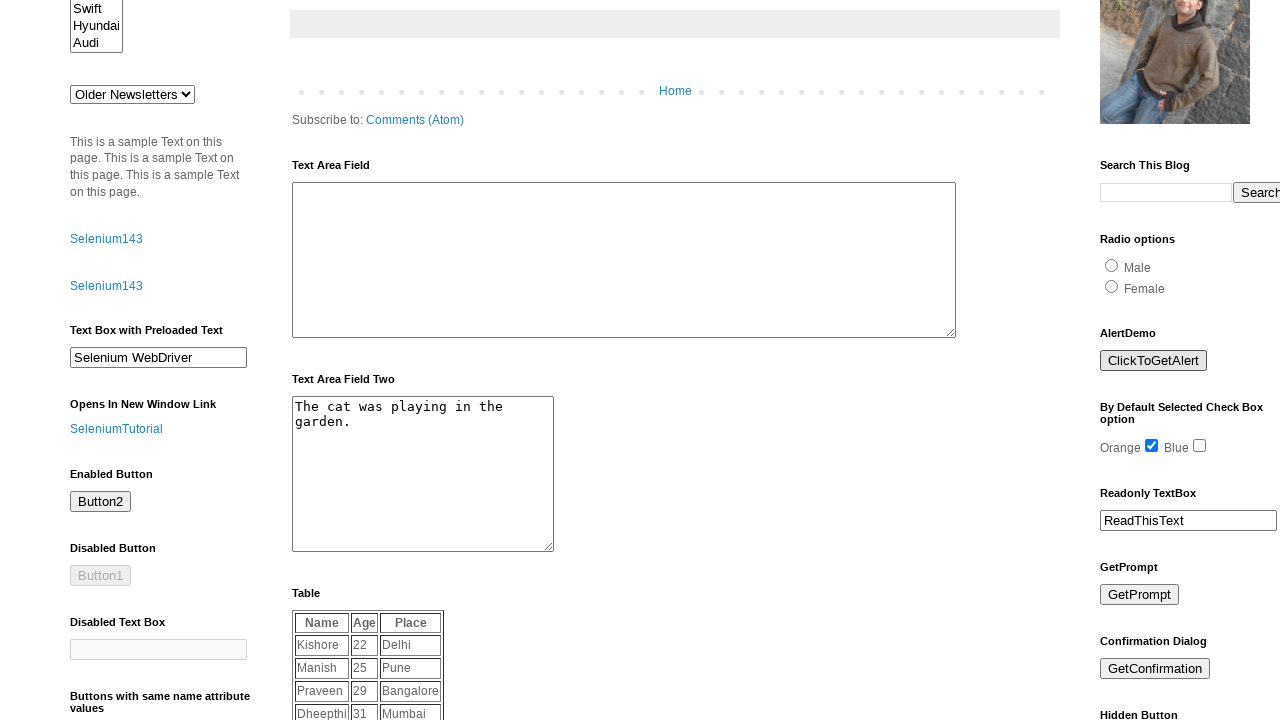

Set up dialog handler to accept alert
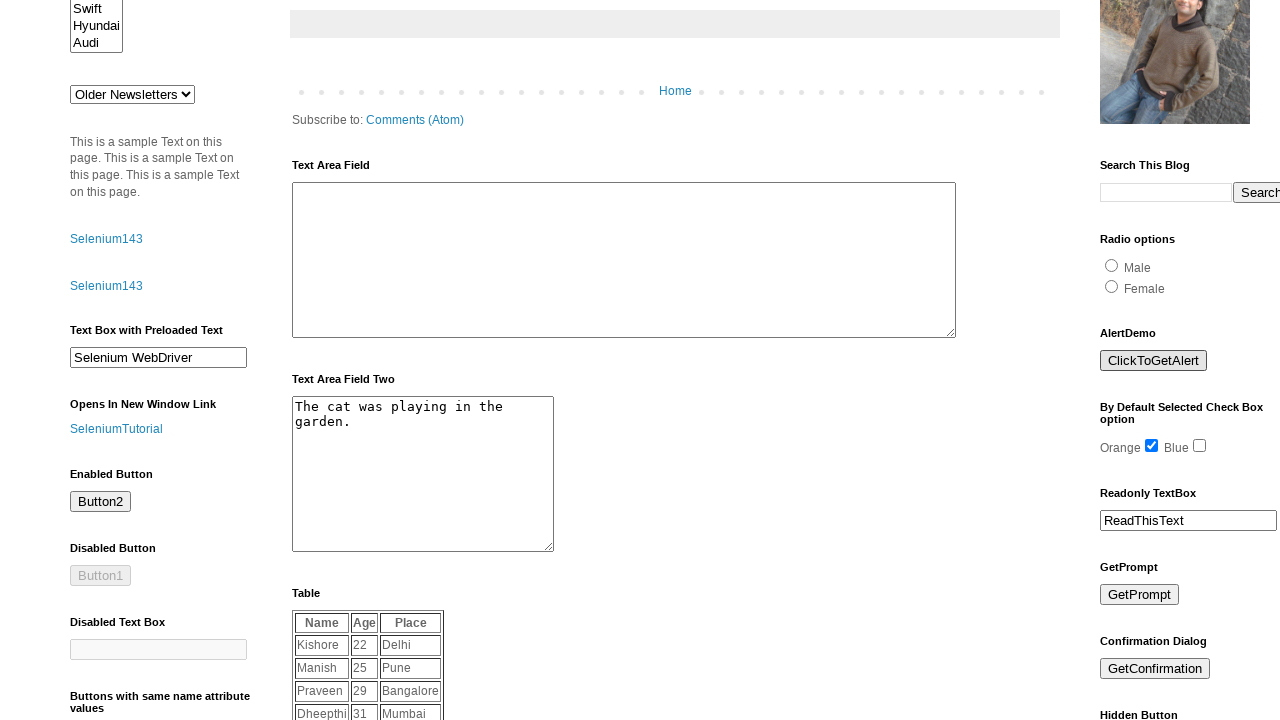

Waited for alert dialog to be handled
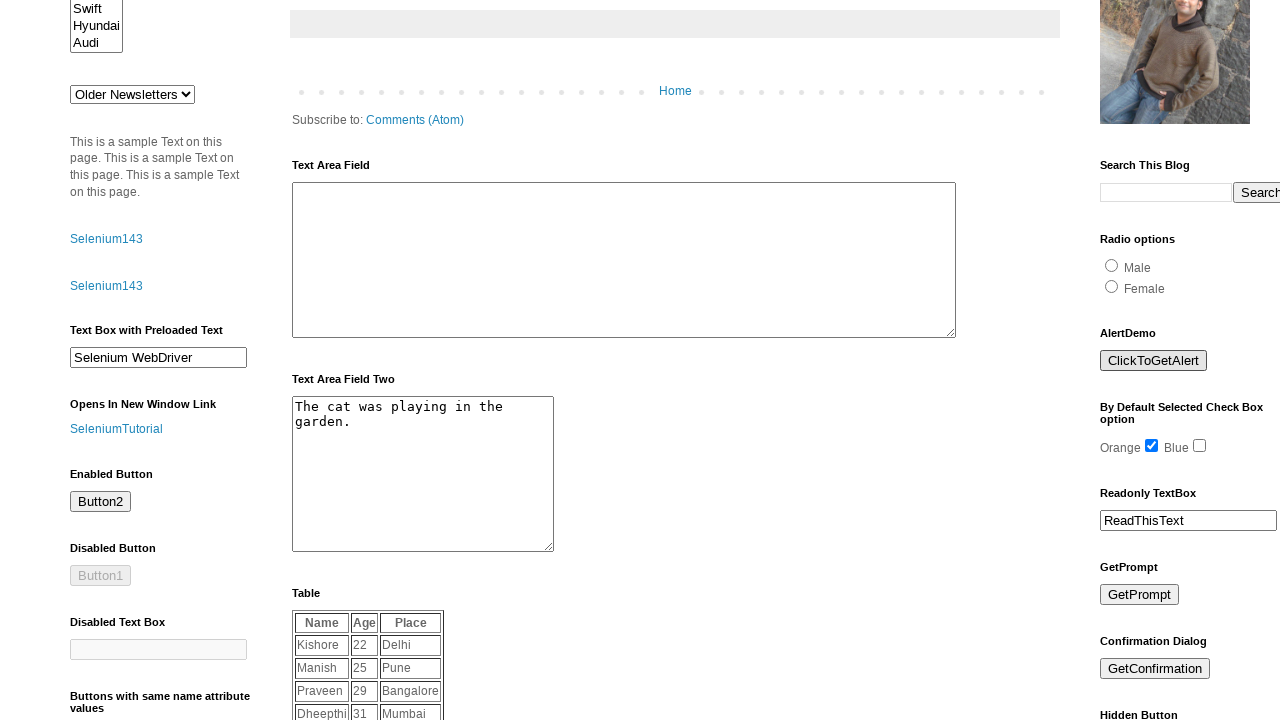

Located target element with ID HTML44
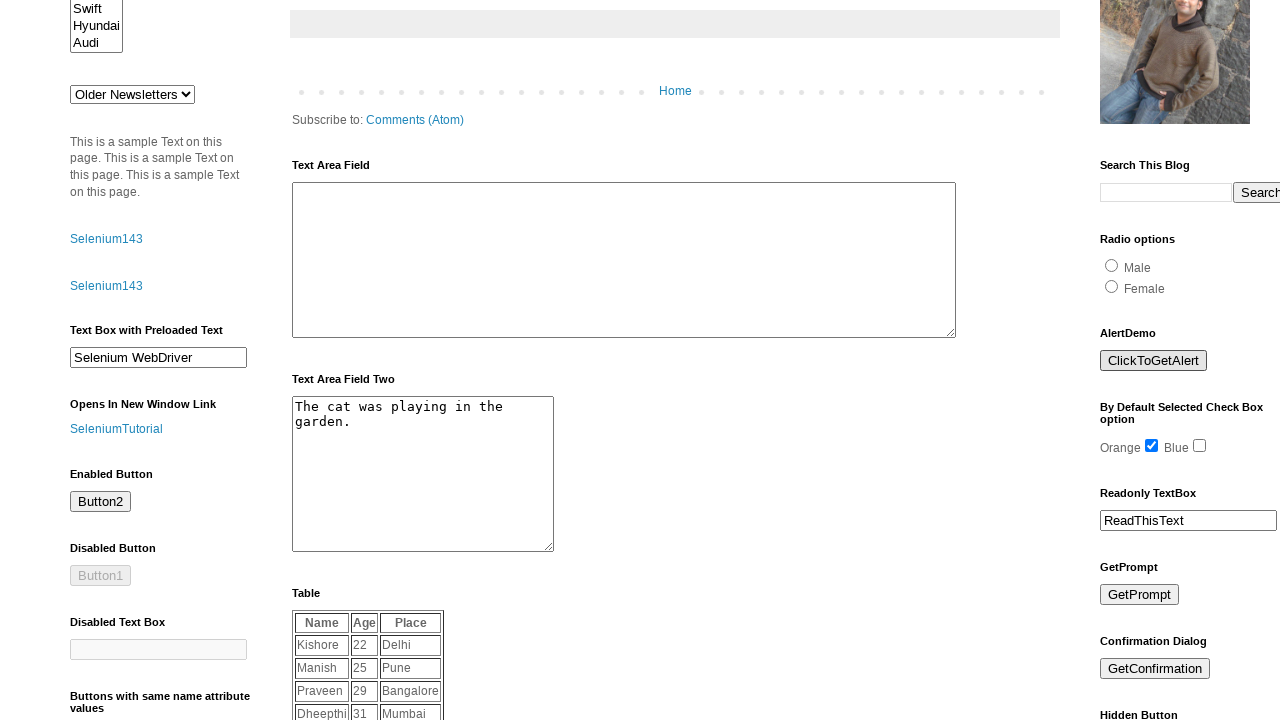

Scrolled to target element on the page
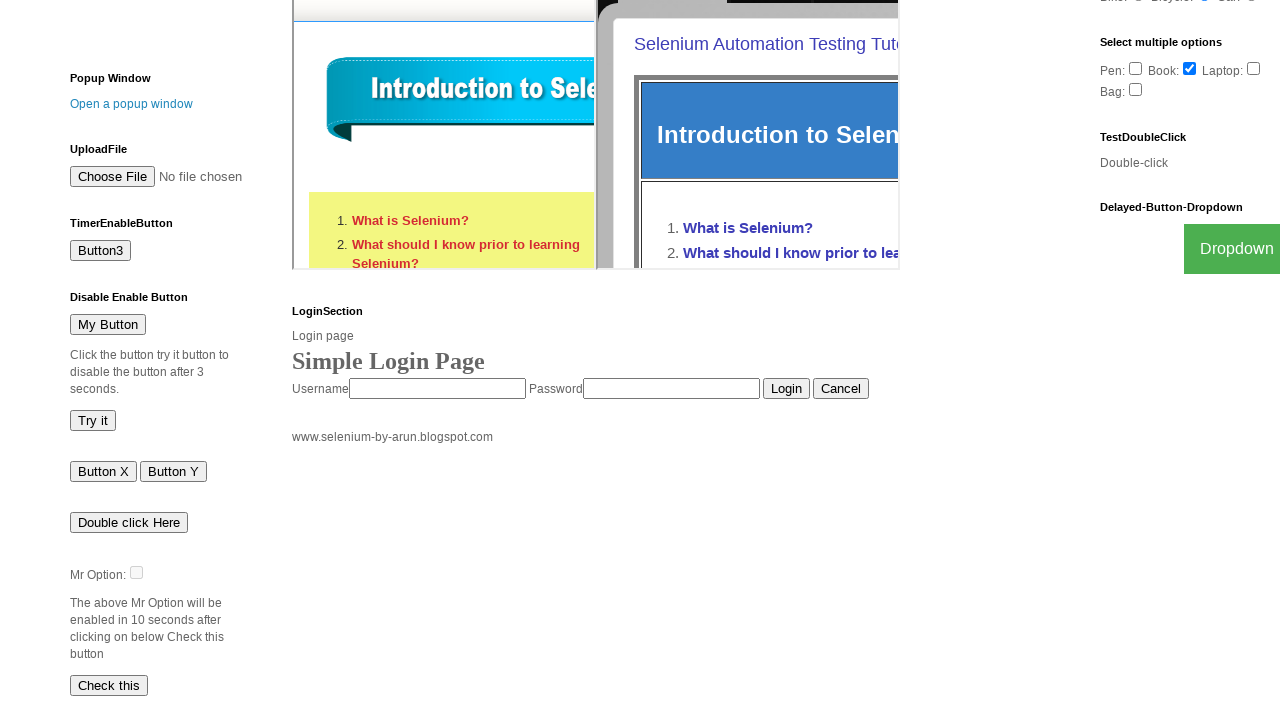

Waited to observe the scroll action completion
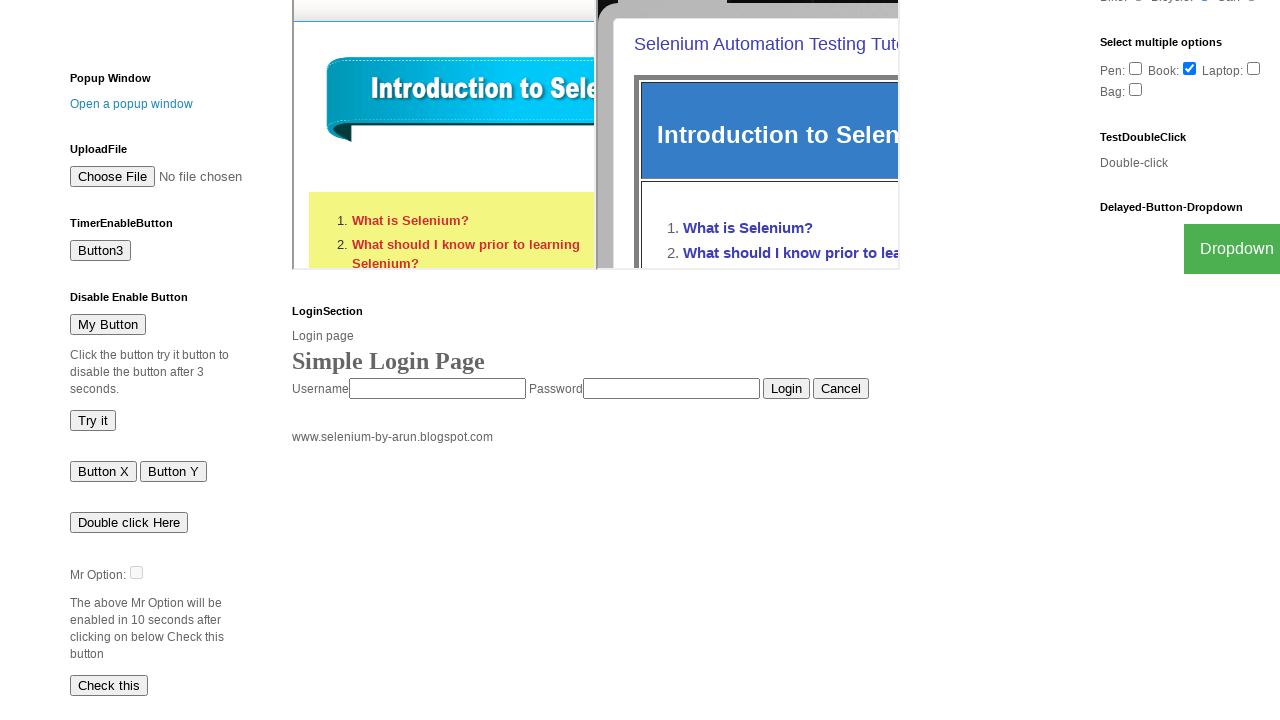

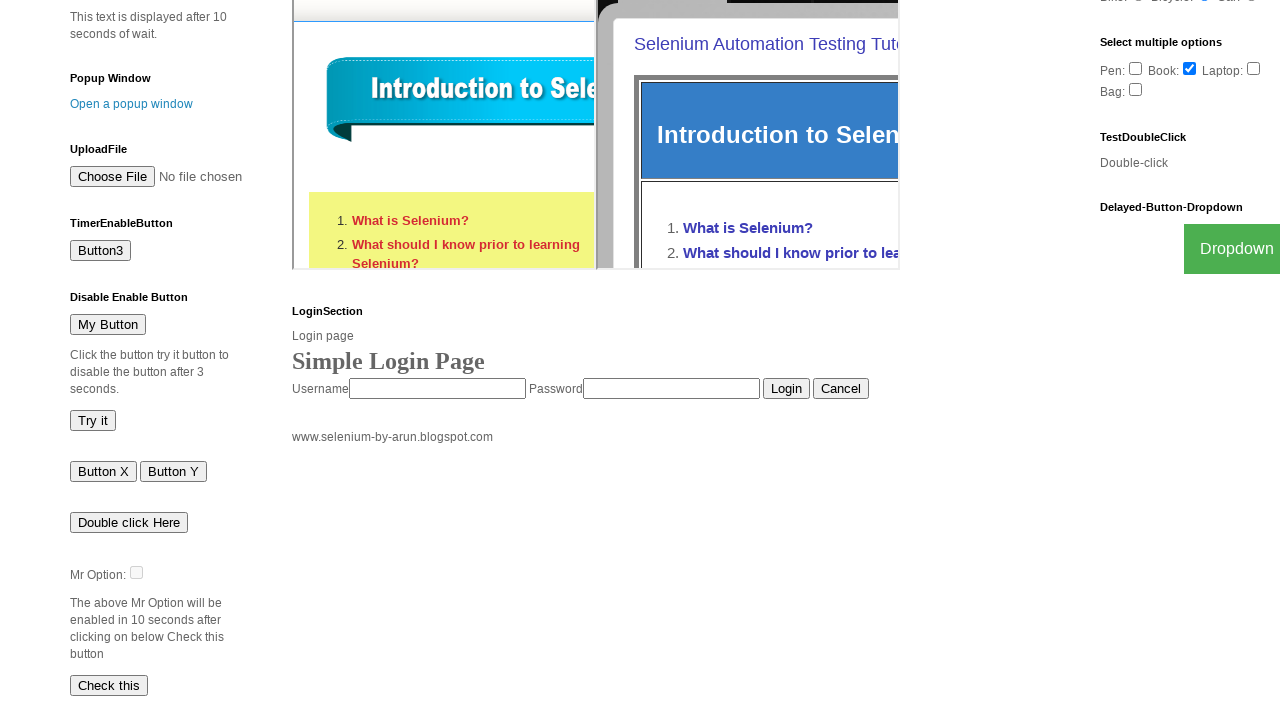